Tests working with multiple browser windows by clicking a link that opens a new window, then switching between the original and new windows to verify their titles.

Starting URL: https://the-internet.herokuapp.com/windows

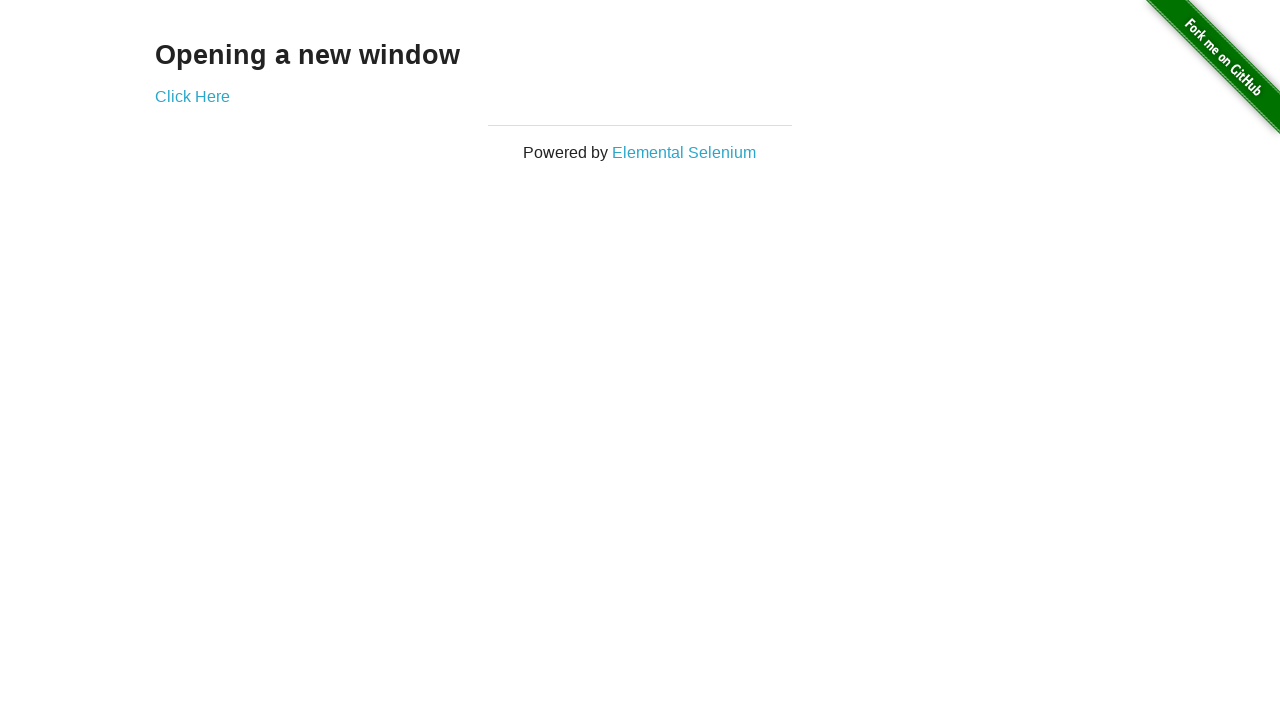

Clicked link to open new window at (192, 96) on .example a
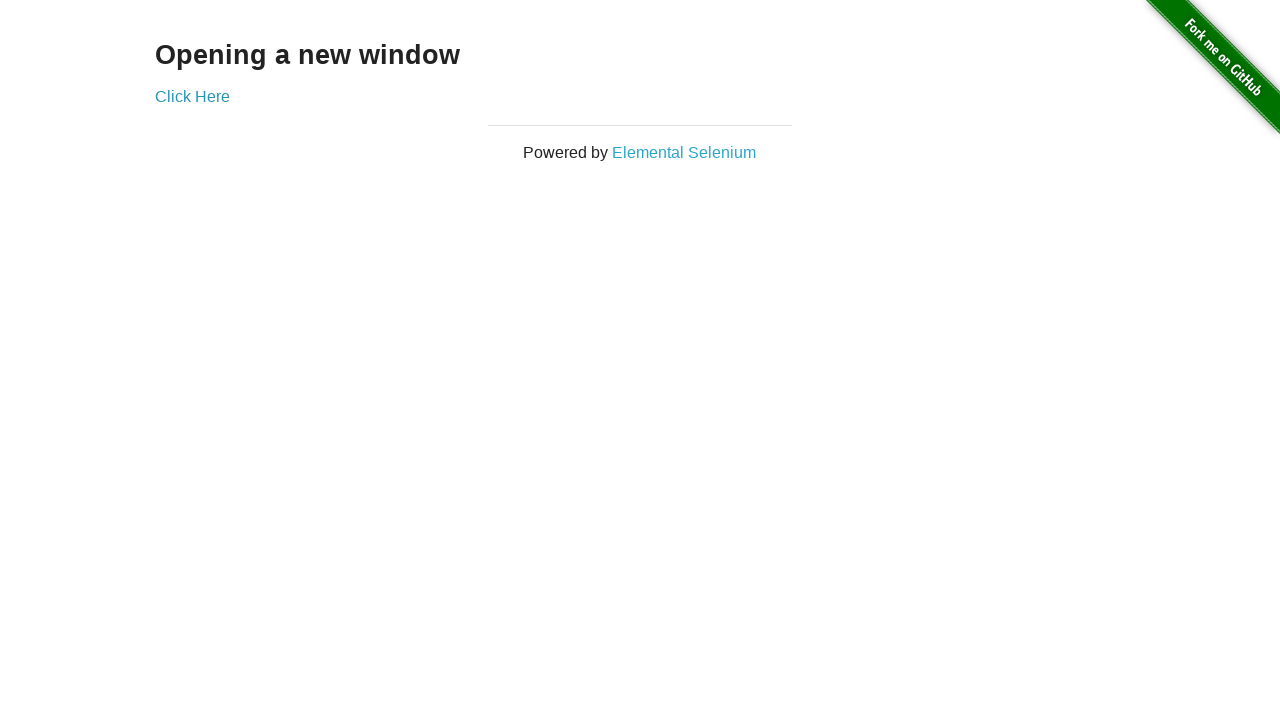

Captured new window page object
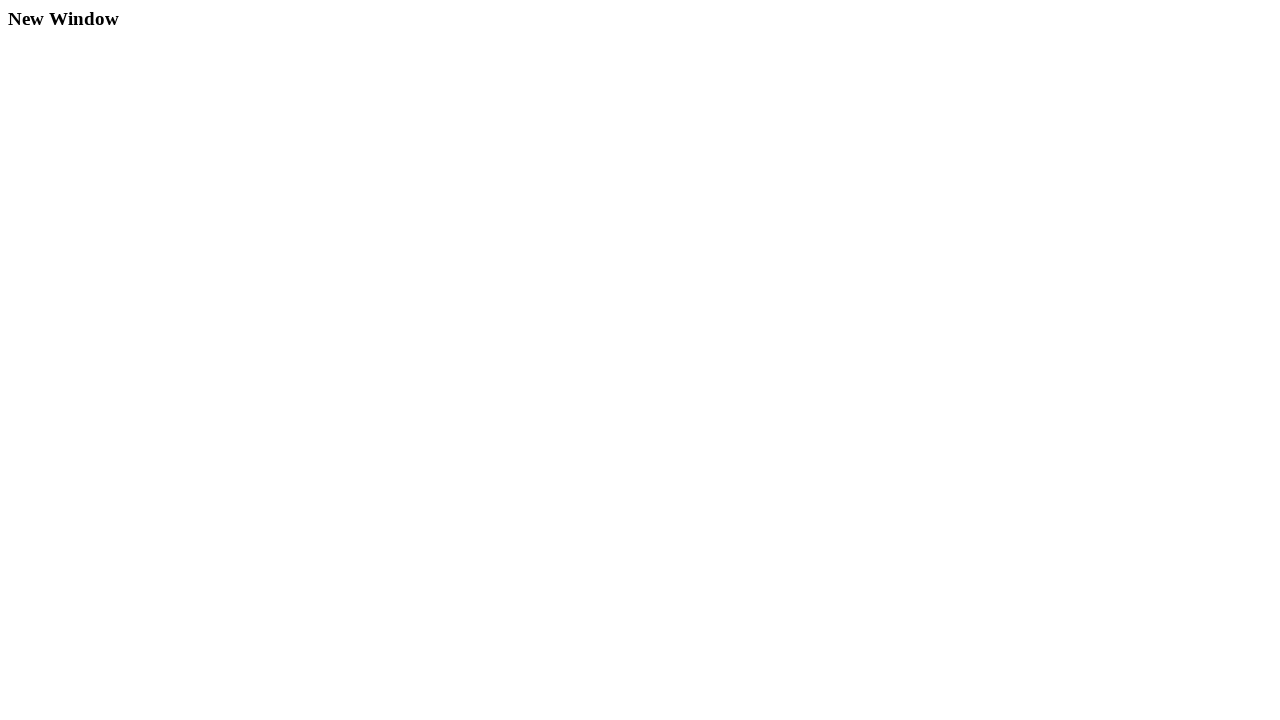

New window loaded completely
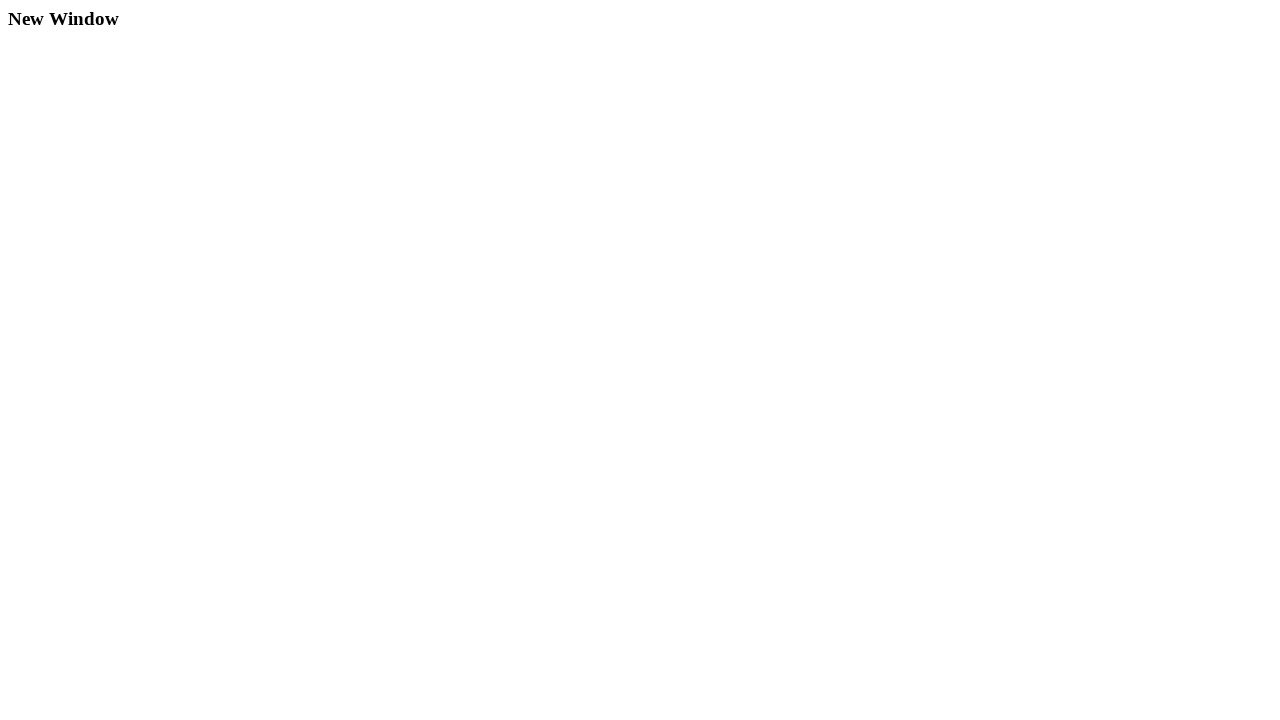

Verified original window title is 'The Internet'
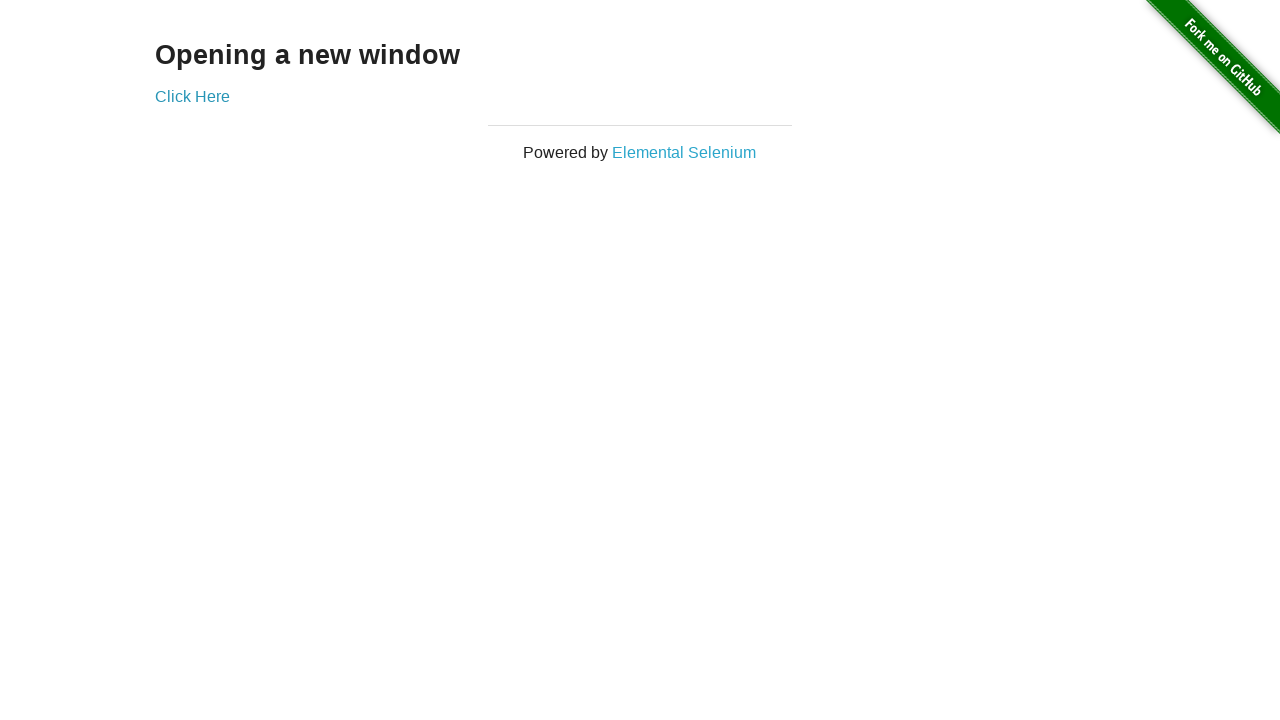

Waited for new window title to populate
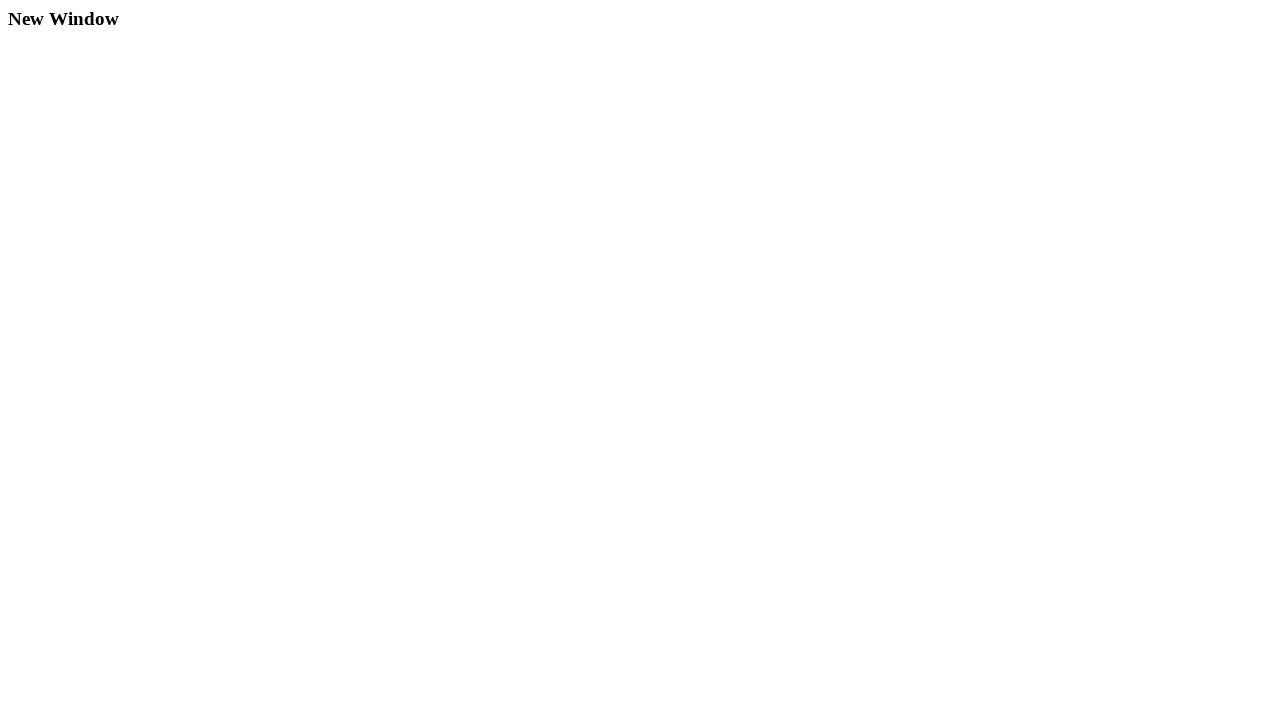

Verified new window title is 'New Window'
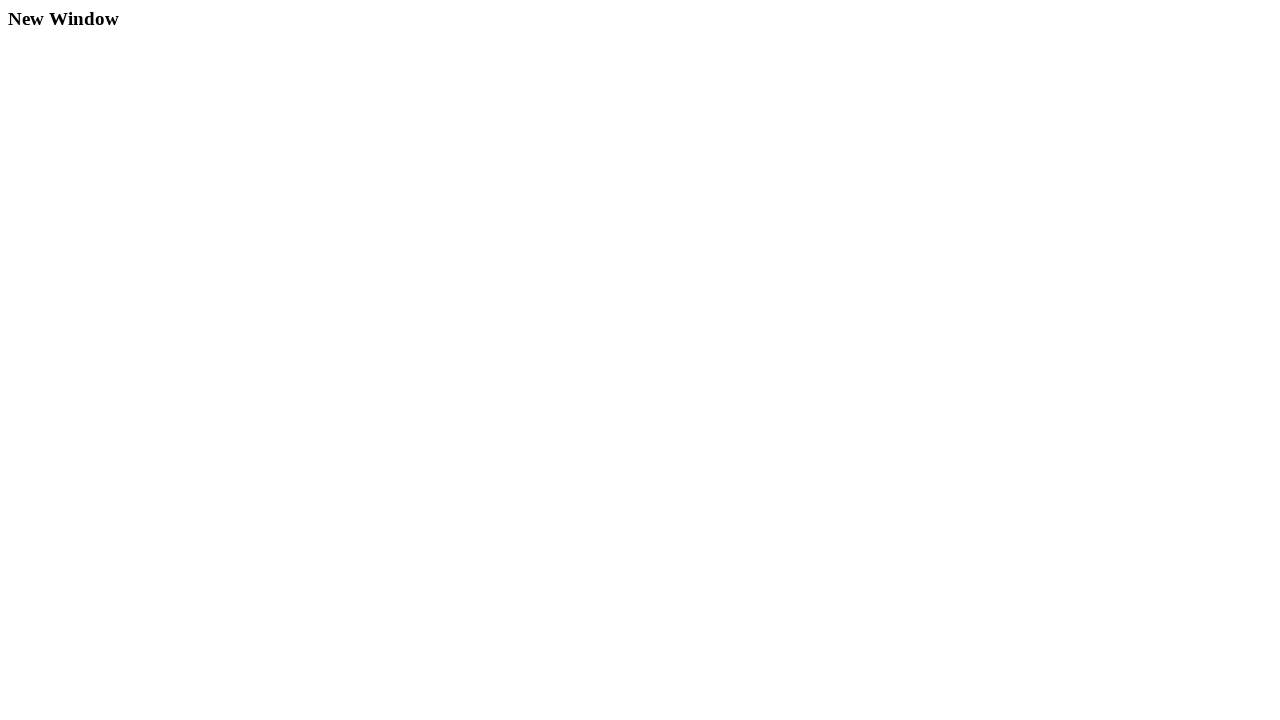

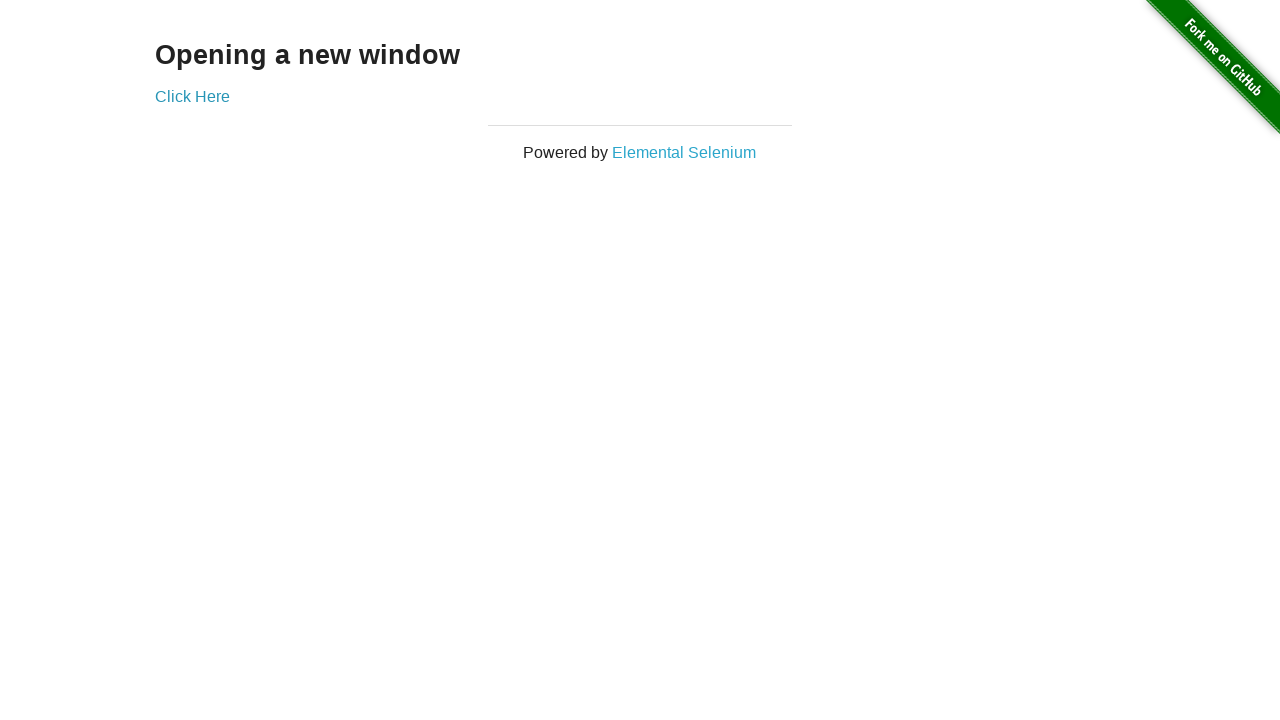